Tests form submission by clicking the submit button and verifying the confirmation message appears

Starting URL: https://www.selenium.dev/selenium/web/web-form.html

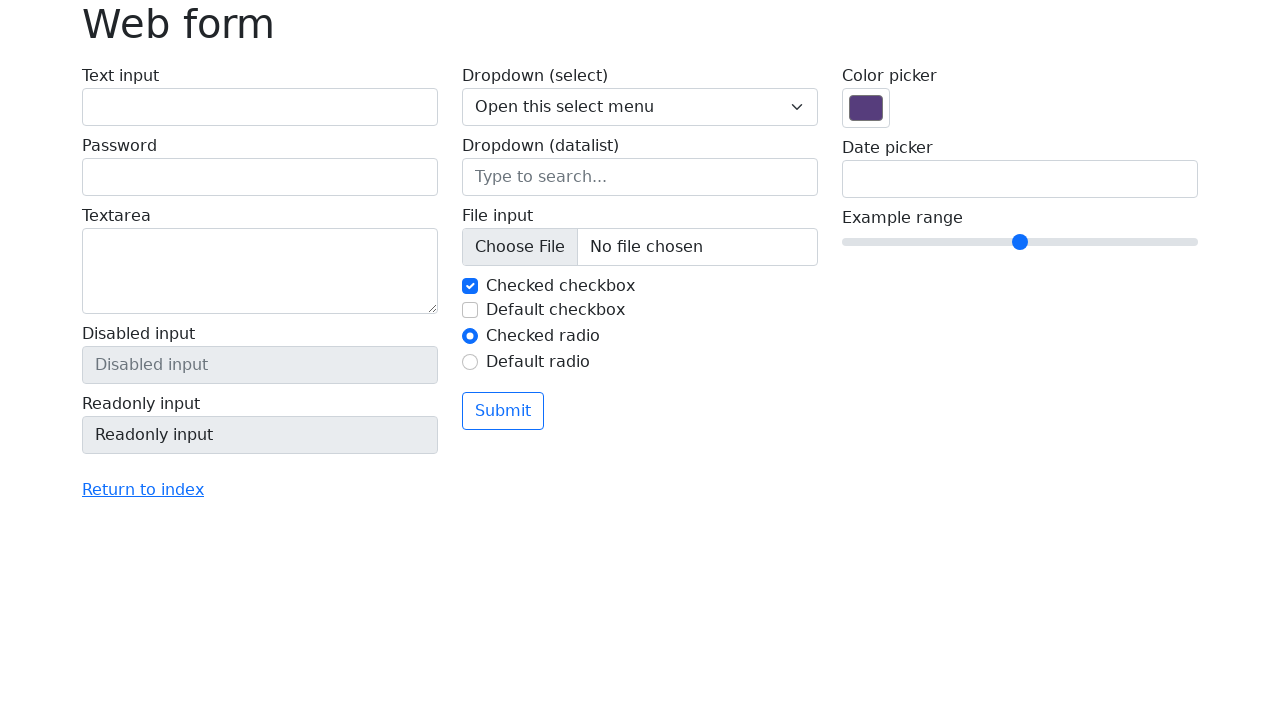

Clicked submit button on the form at (503, 411) on button
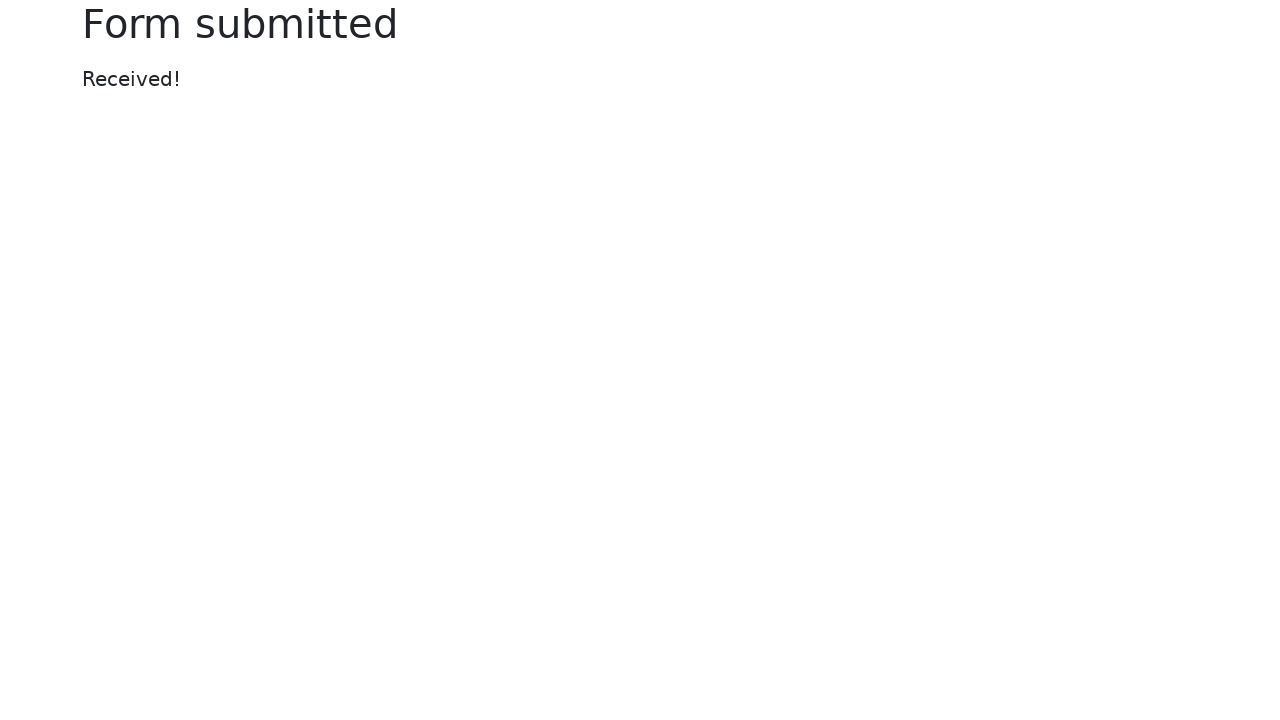

Confirmation message appeared with class .display-6
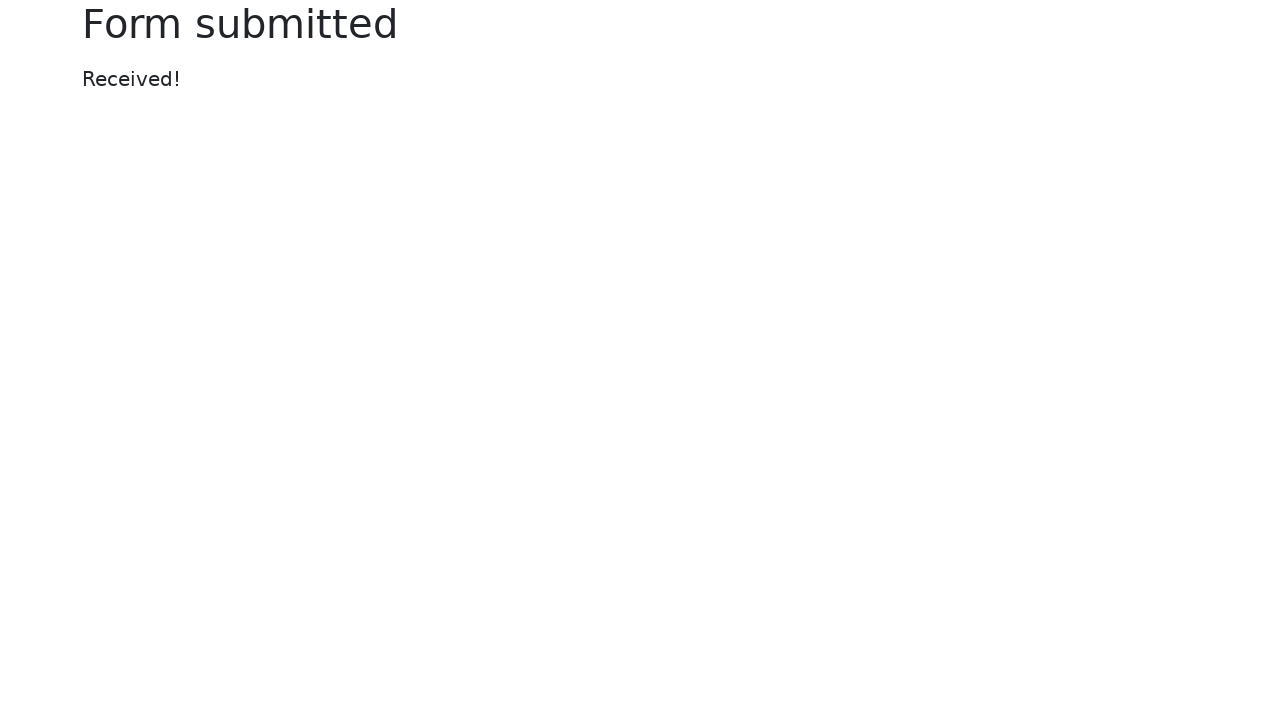

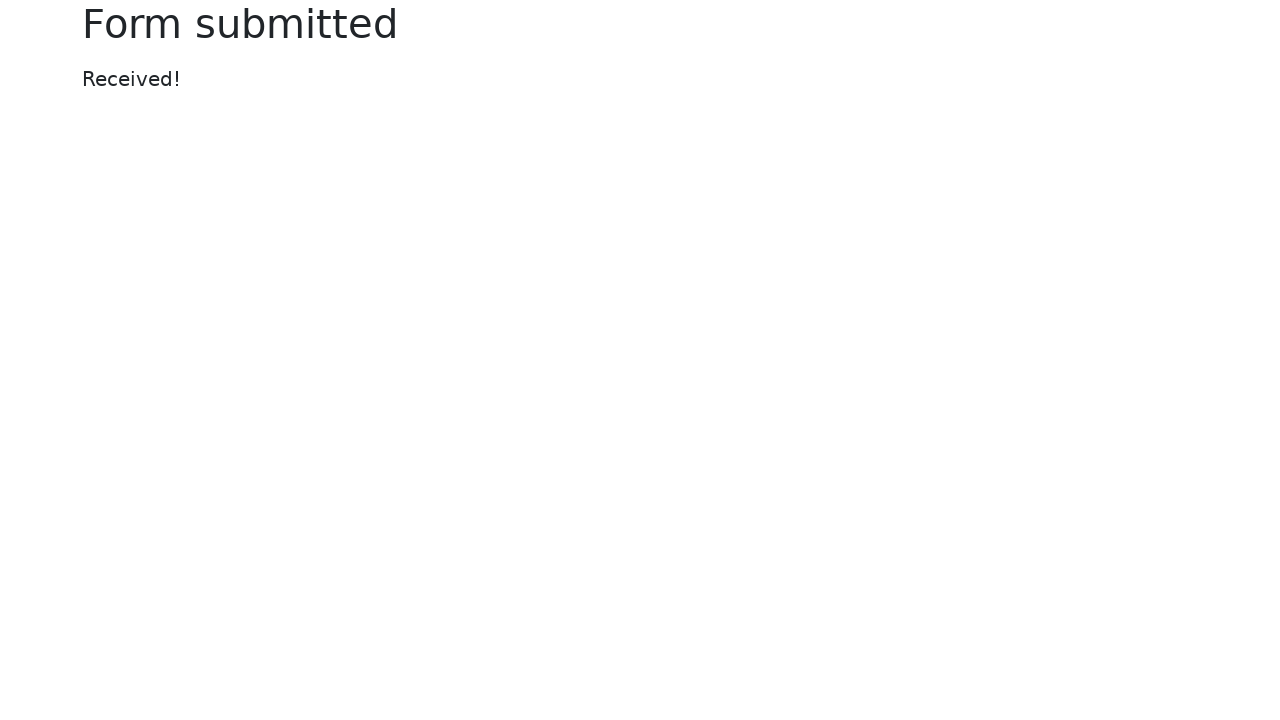